Tests multiple window handling by navigating to Gmail, opening Privacy and Help links in new windows, switching between windows to find the Privacy page, clicking Terms of Service link, and opening a new window to navigate to RedBus

Starting URL: https://gmail.com/

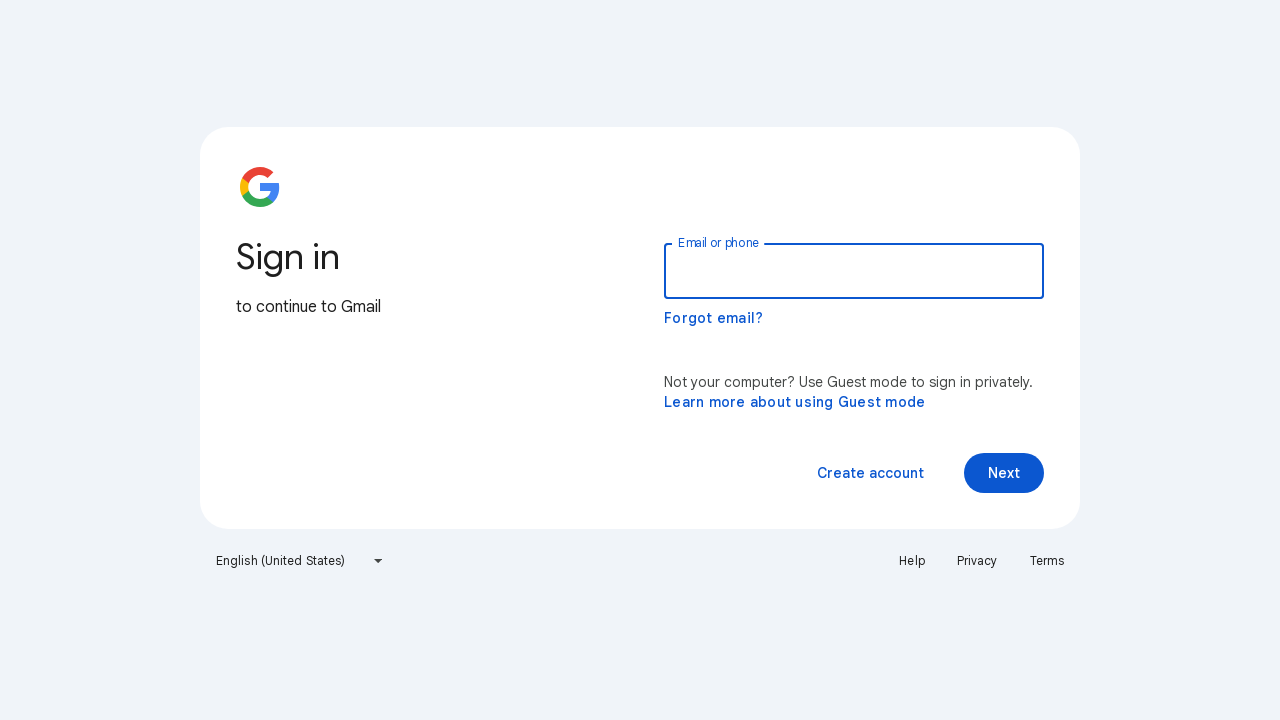

Clicked Privacy link which opened in new window at (977, 561) on a:has-text('Privacy')
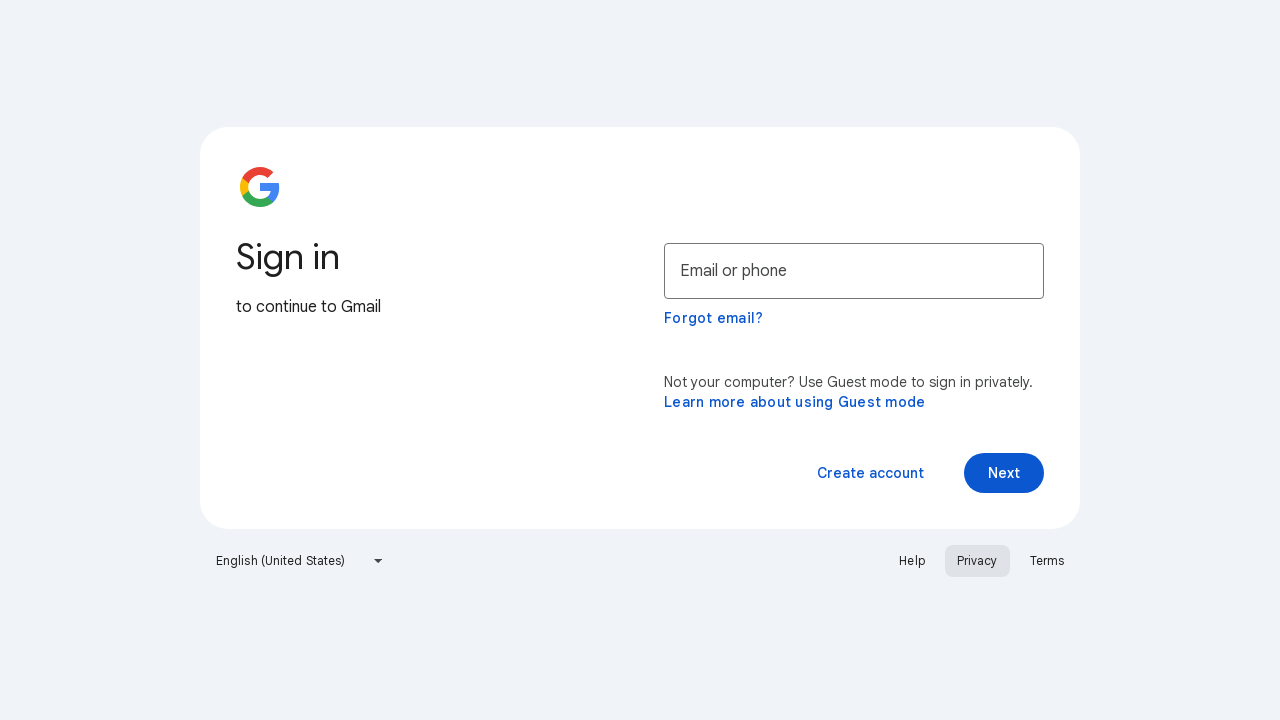

Clicked Help link which opened in new window at (912, 561) on a:has-text('Help')
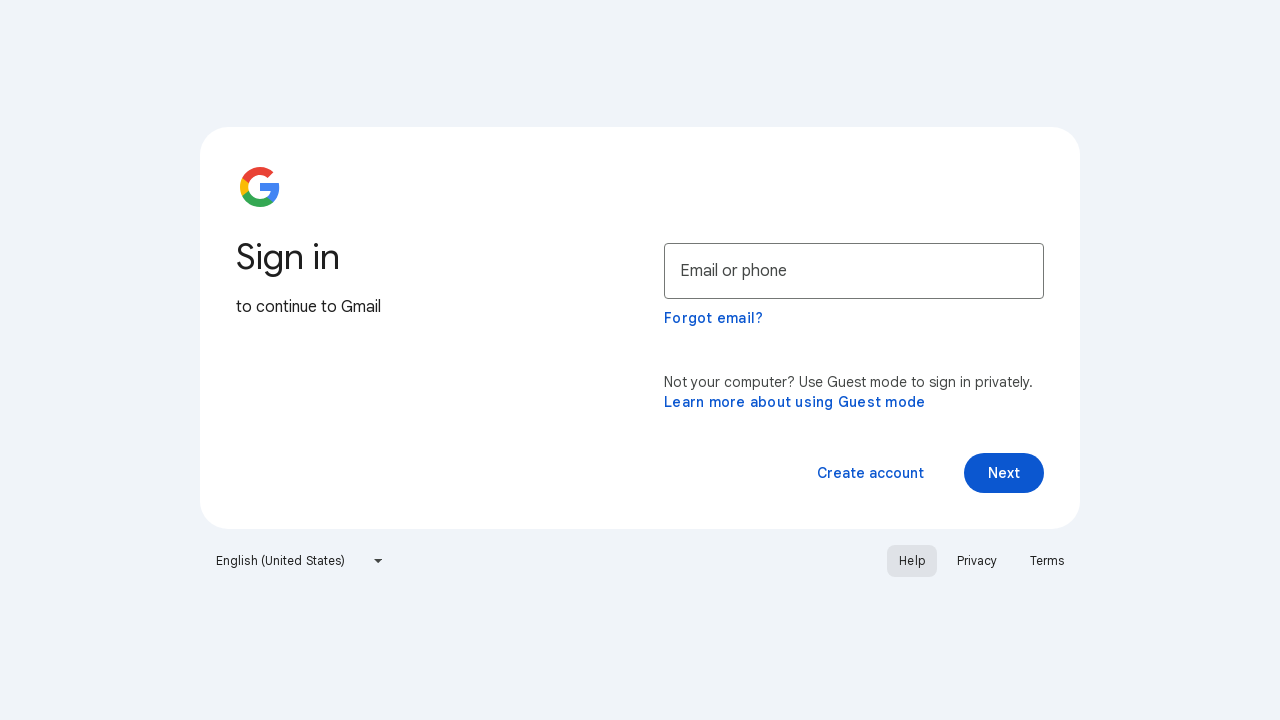

Retrieved all open pages/windows
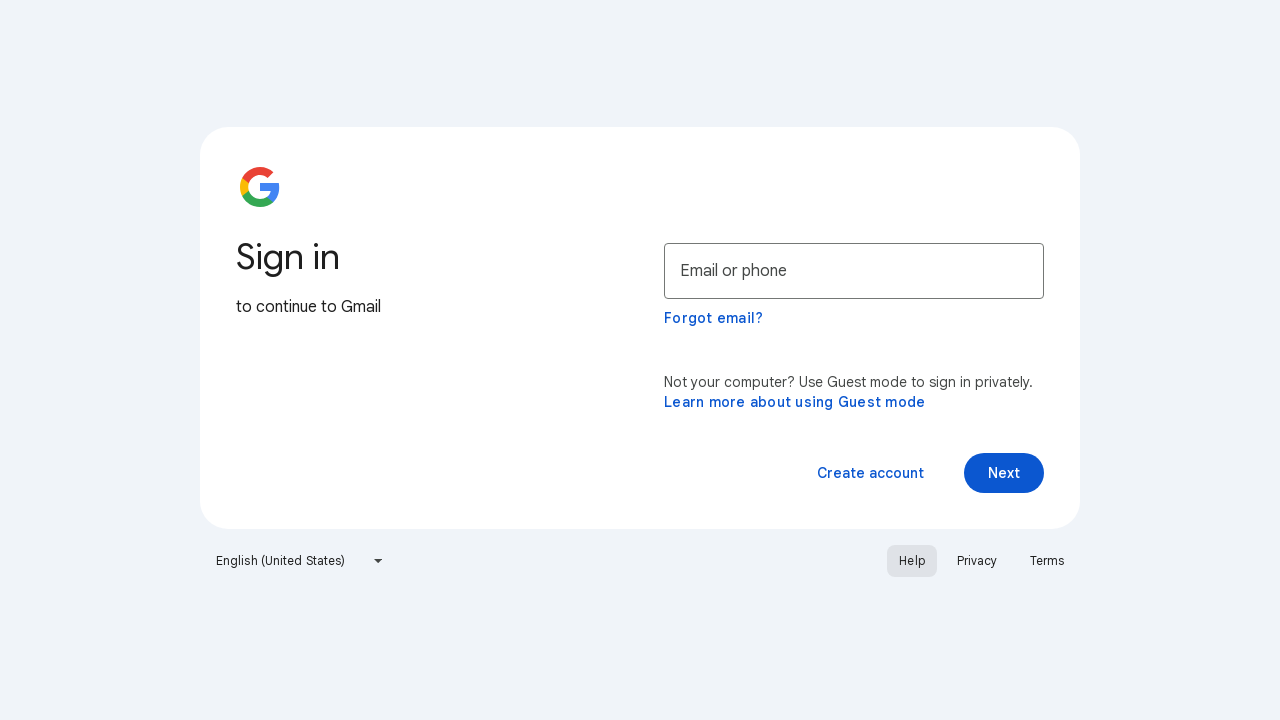

Found Privacy page and clicked Terms of Service link at (338, 78) on a:has-text('Terms of Service')
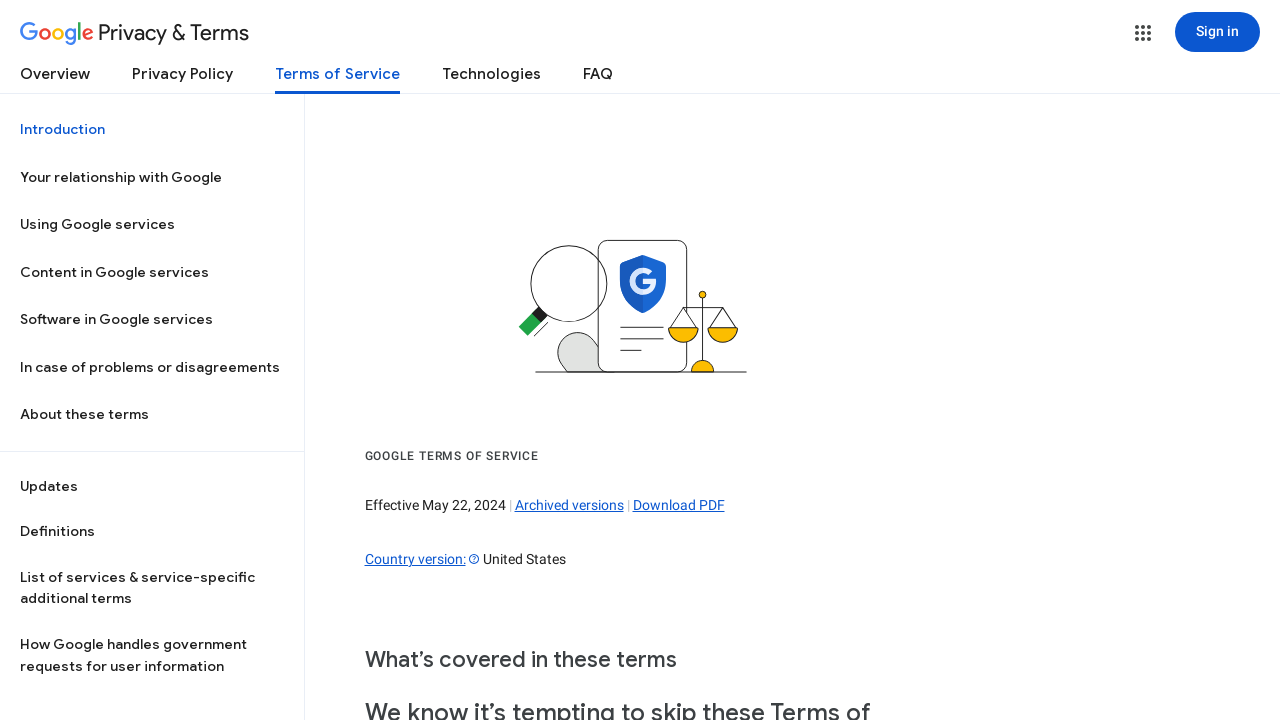

Opened new window
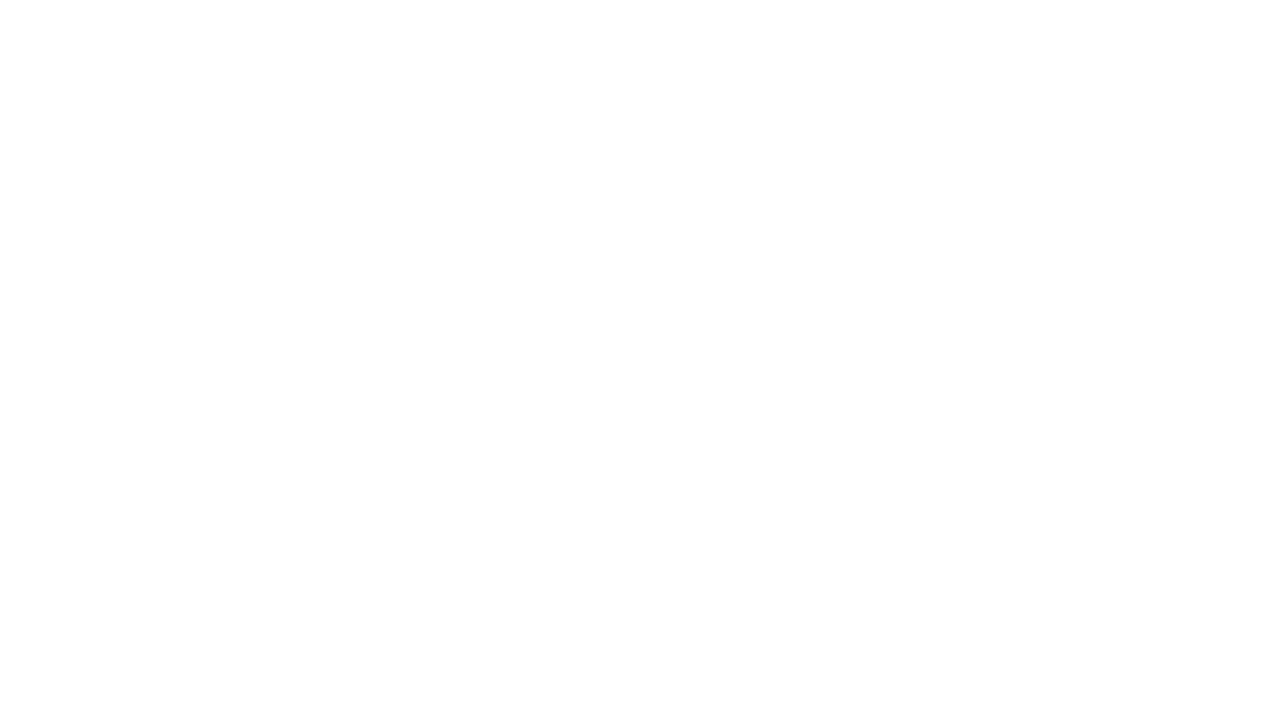

Navigated to RedBus website
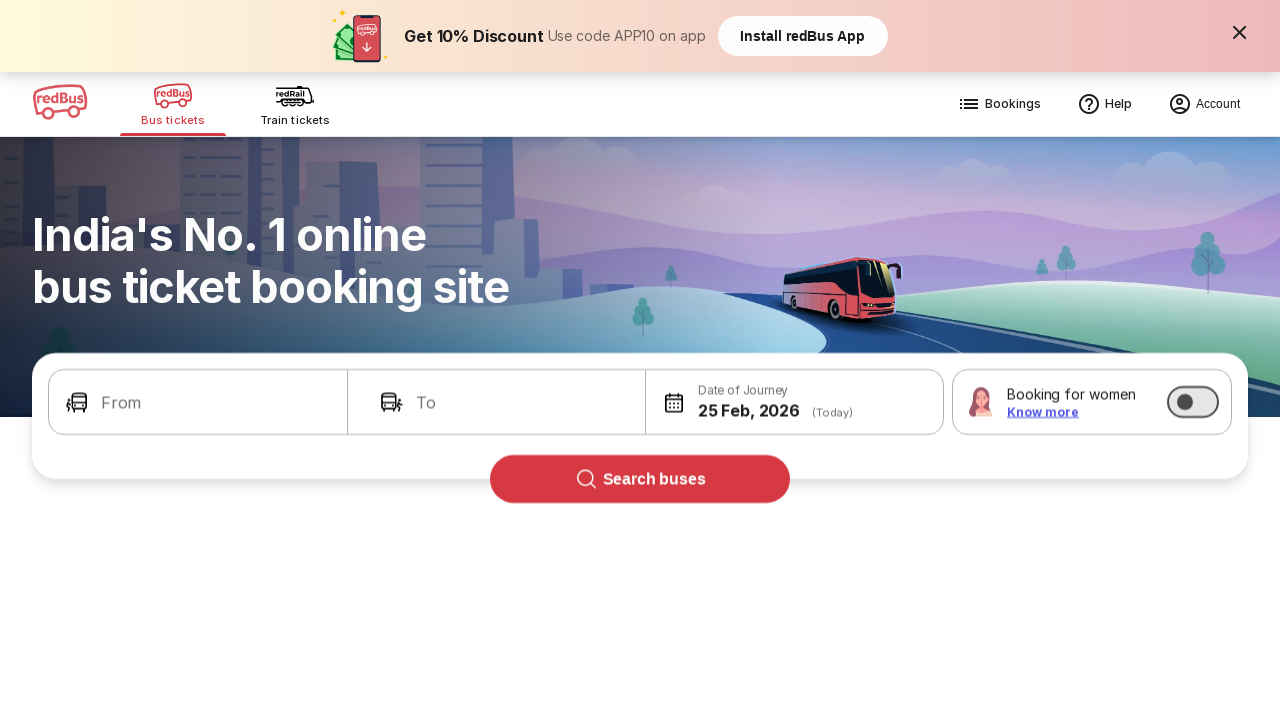

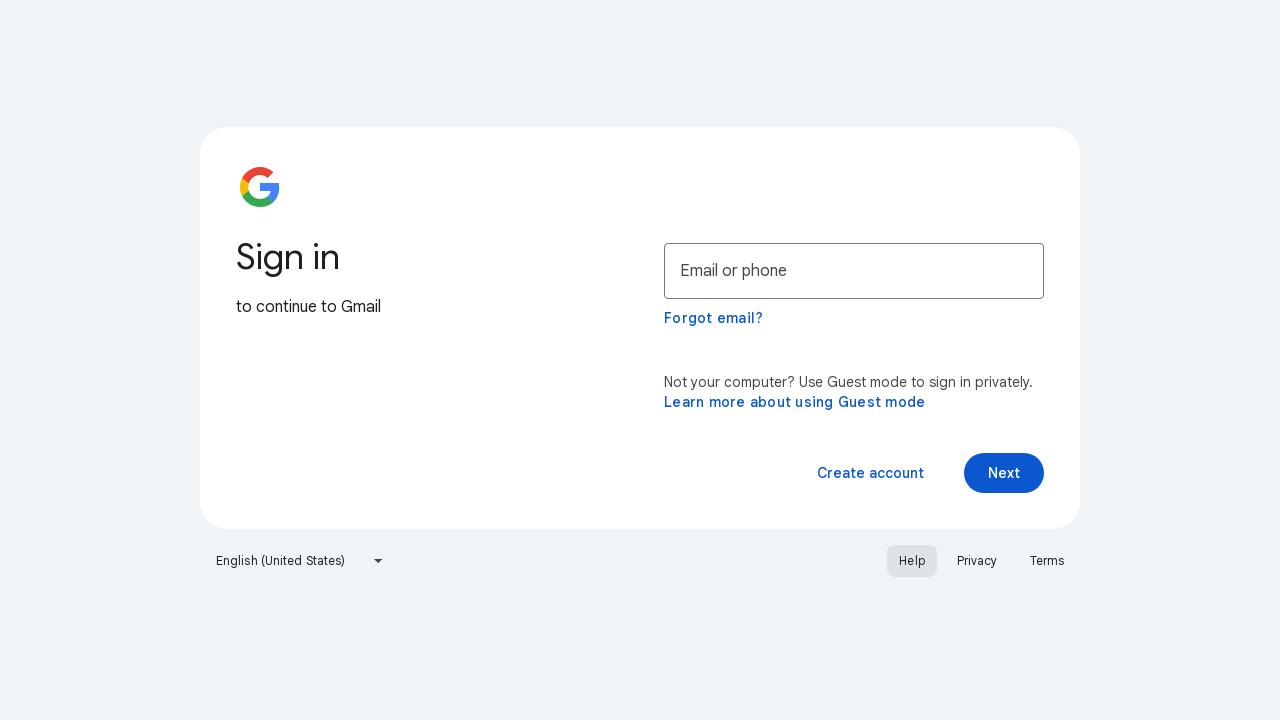